Tests a basic form by filling in first name, last name, and email fields, then clicking save and verifying the submitted values are displayed correctly

Starting URL: https://qbek.github.io/selenium-exercises/pl/basic_form.html

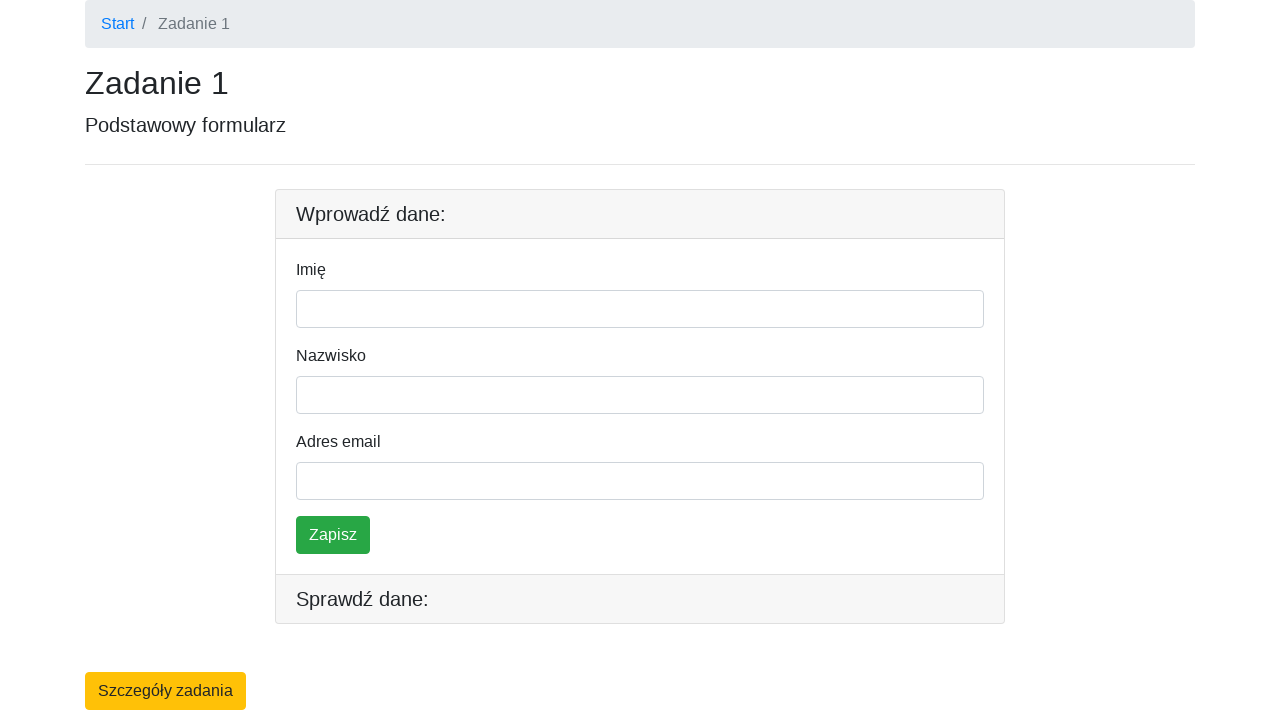

Filled first name field with 'Kuba' on #firstname
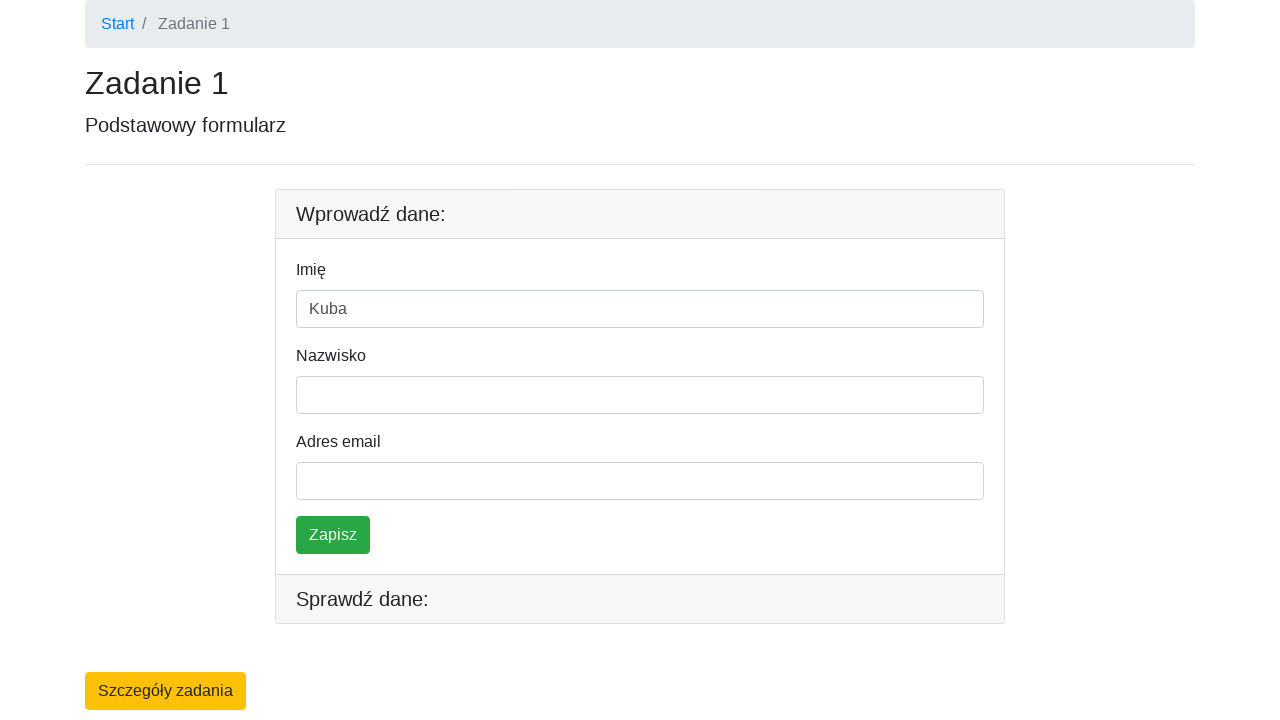

Filled last name field with 'Szewczyk' on #lastname
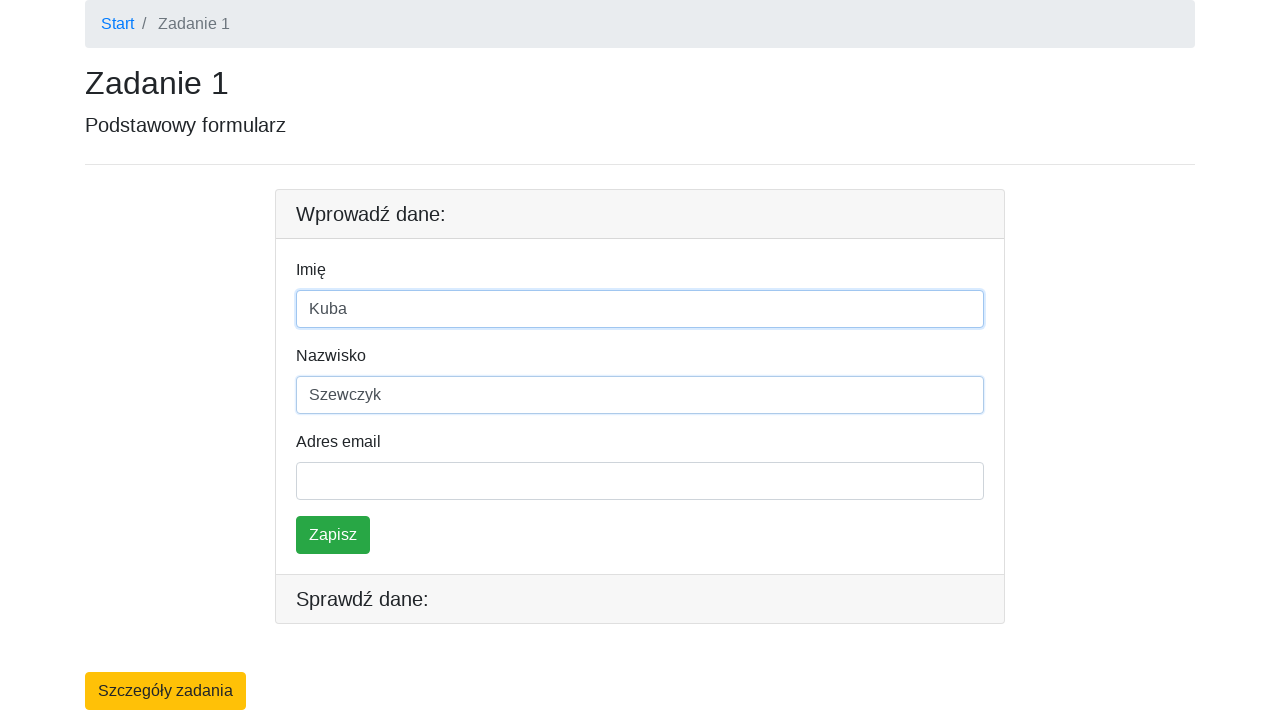

Filled email field with 'kuba@kuba.pl' on #email
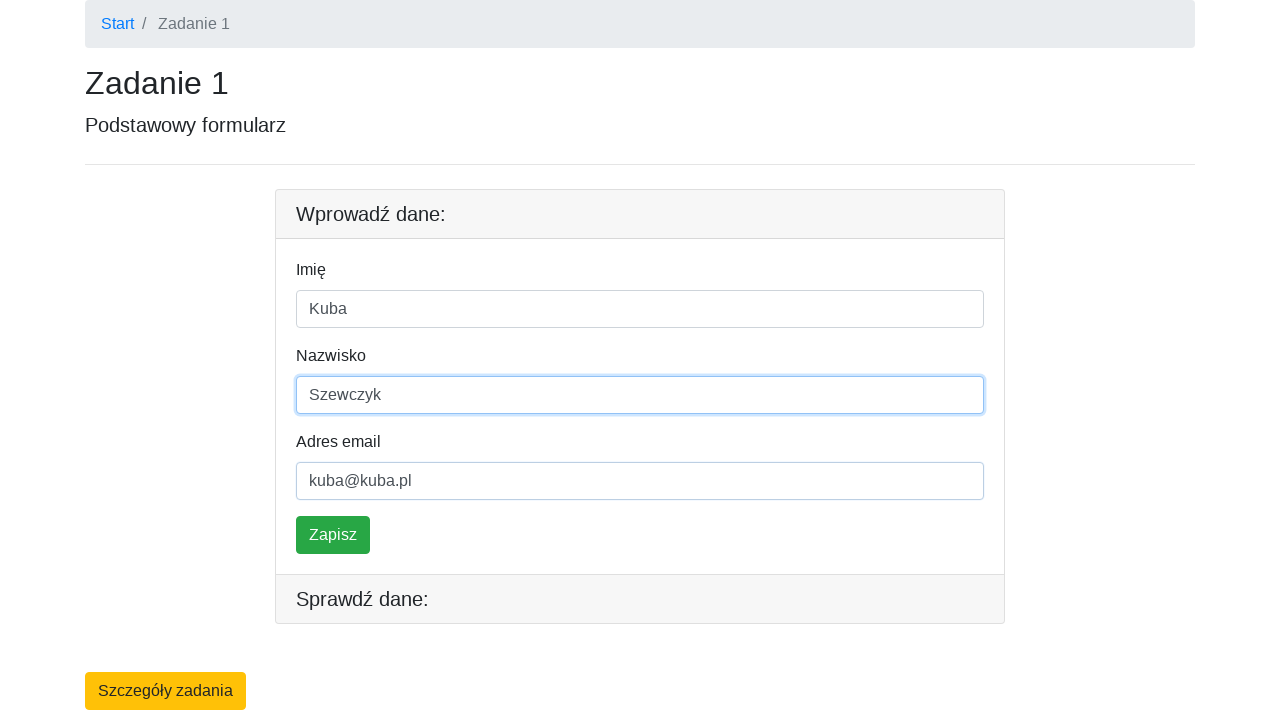

Clicked save button to submit form at (333, 535) on .btn-success
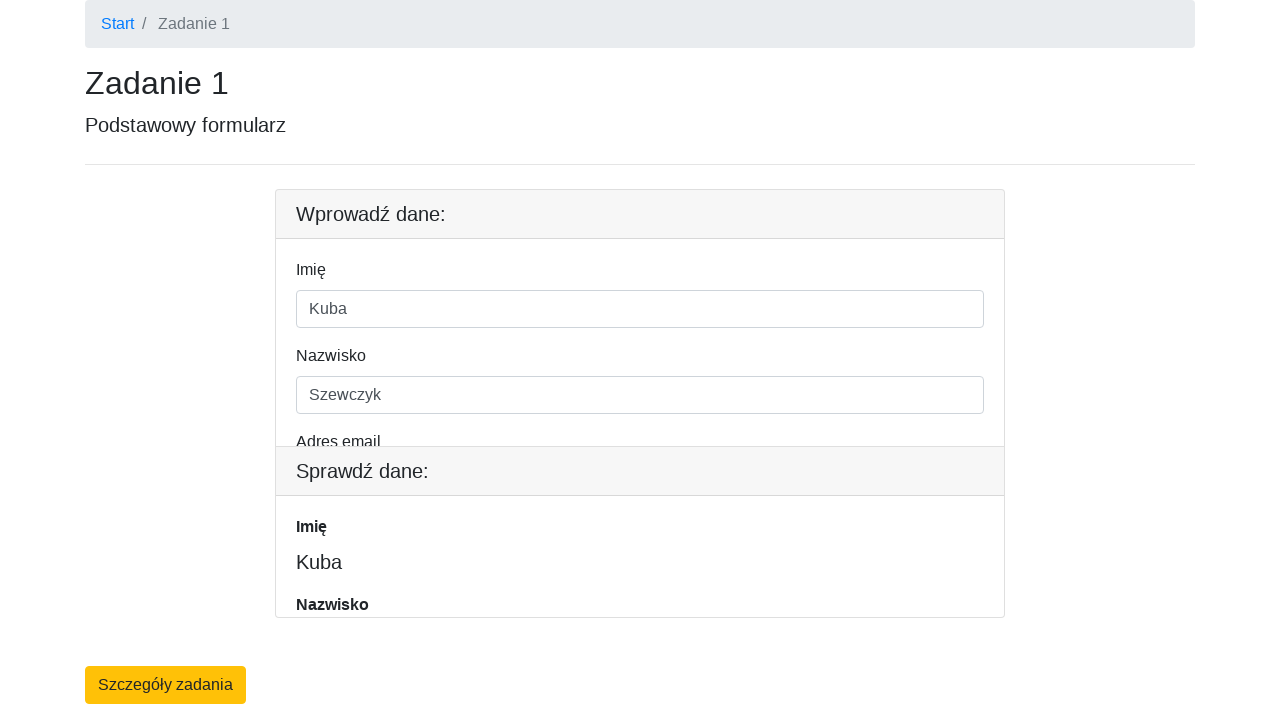

First name verification element loaded
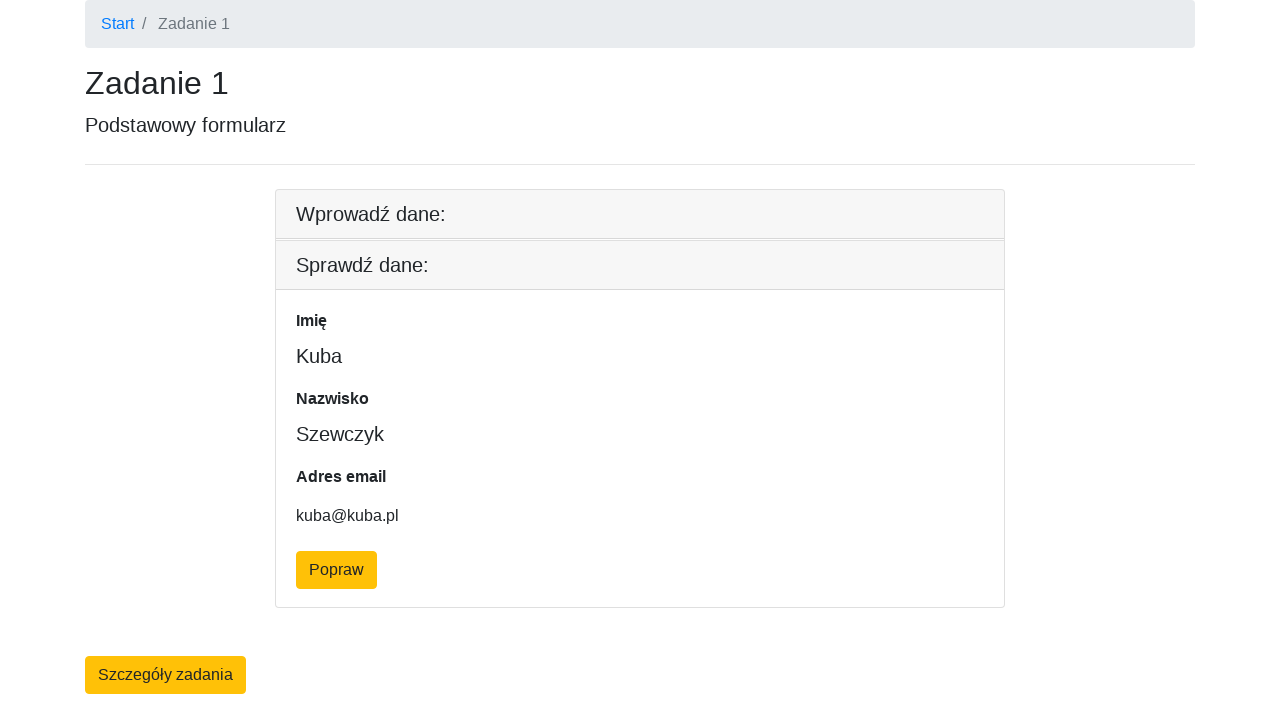

Last name verification element loaded
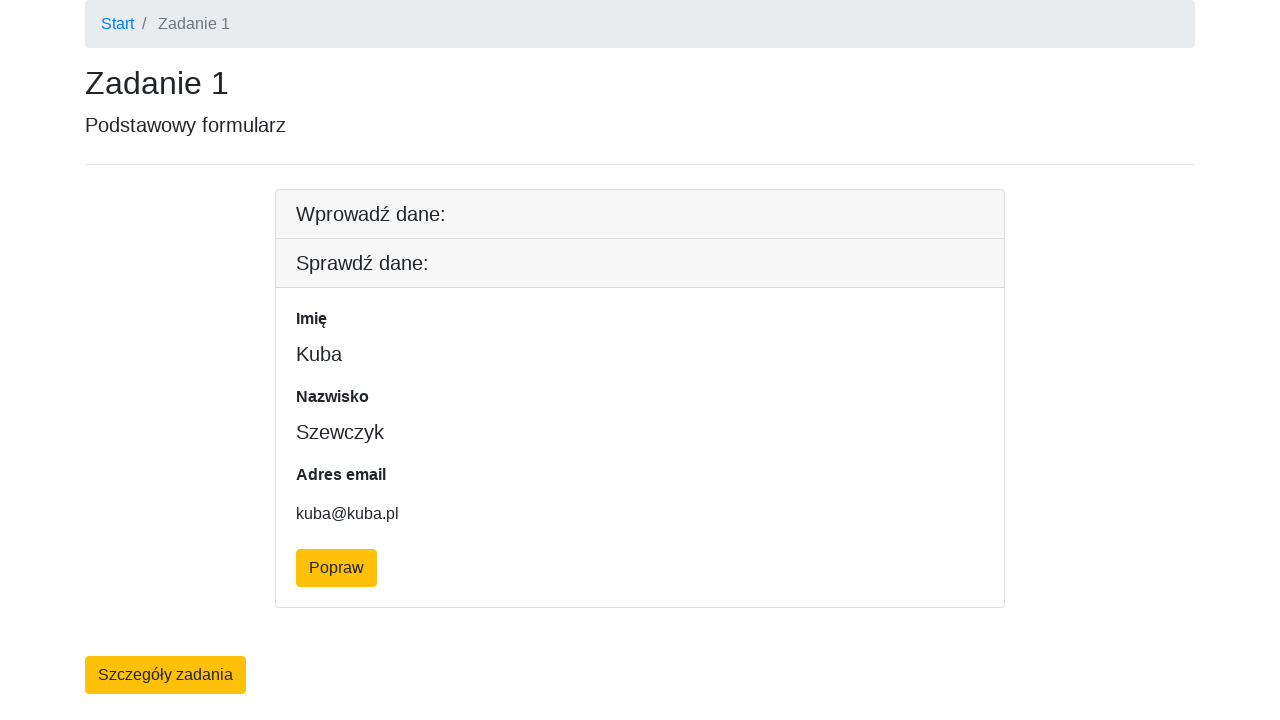

Email verification element loaded
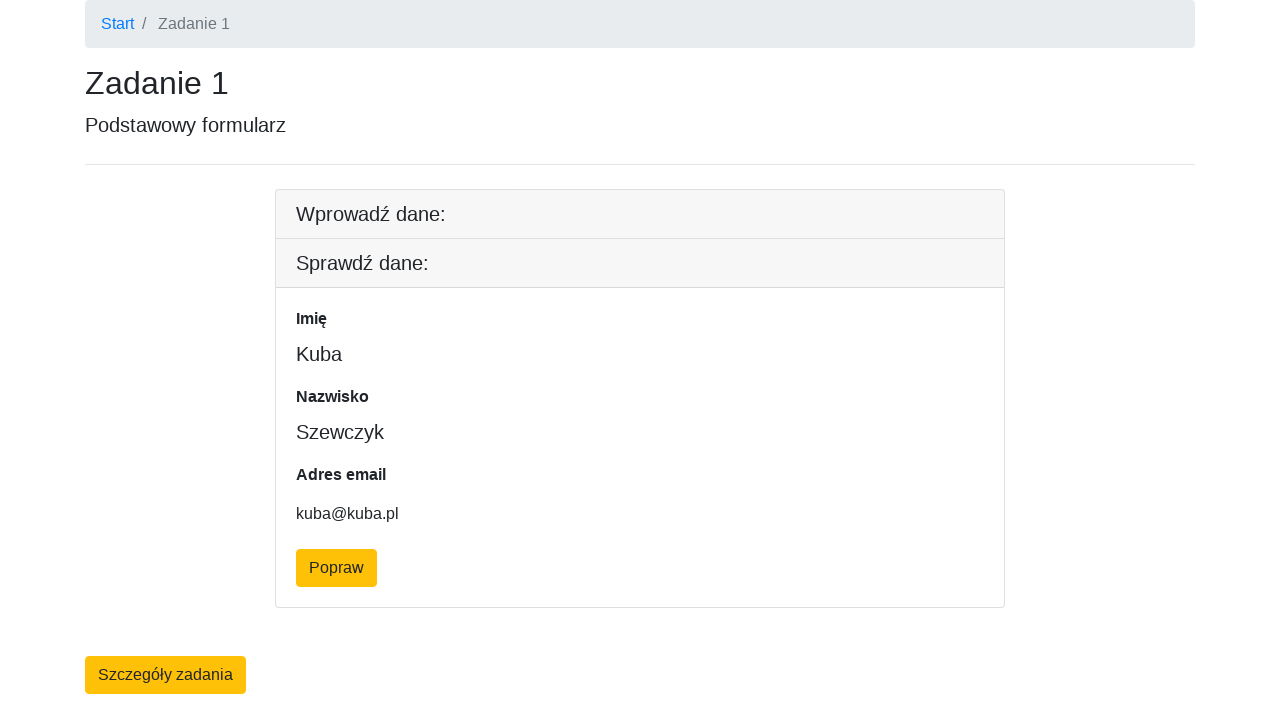

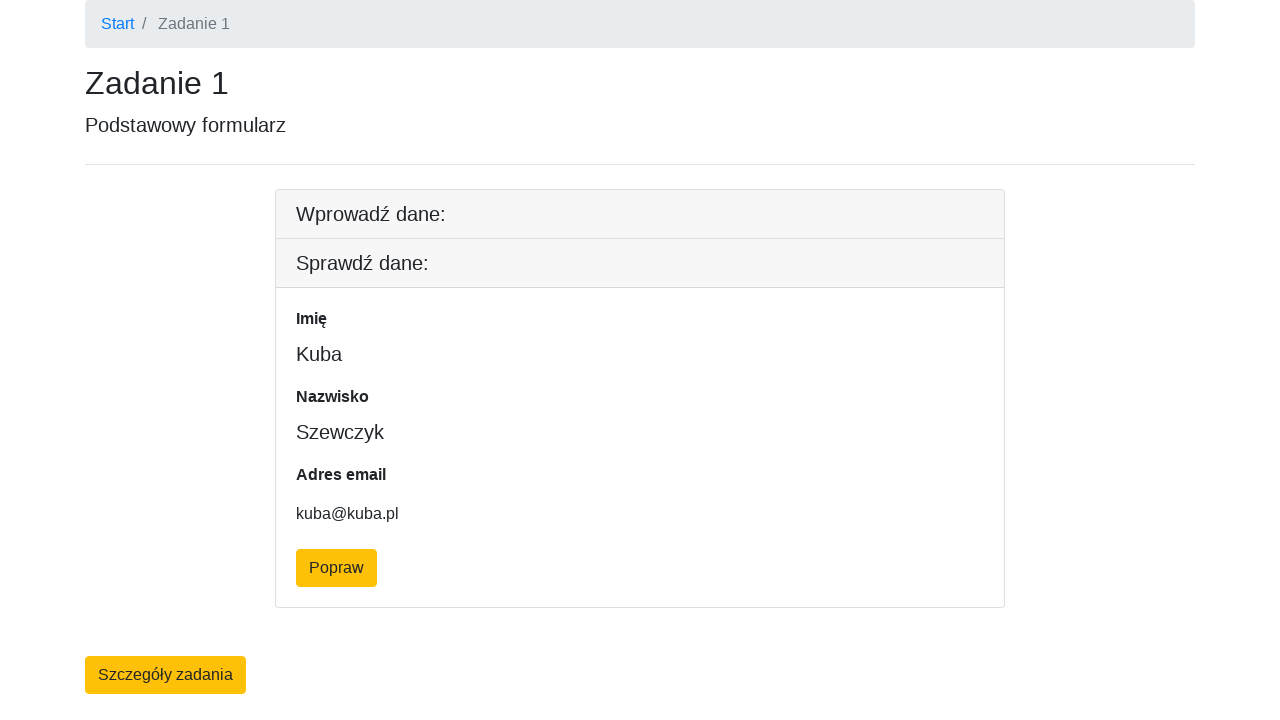